Tests dynamic controls by clicking on the Dynamic Controls link, enabling a text input field, entering text, and verifying it was entered successfully

Starting URL: https://the-internet.herokuapp.com/

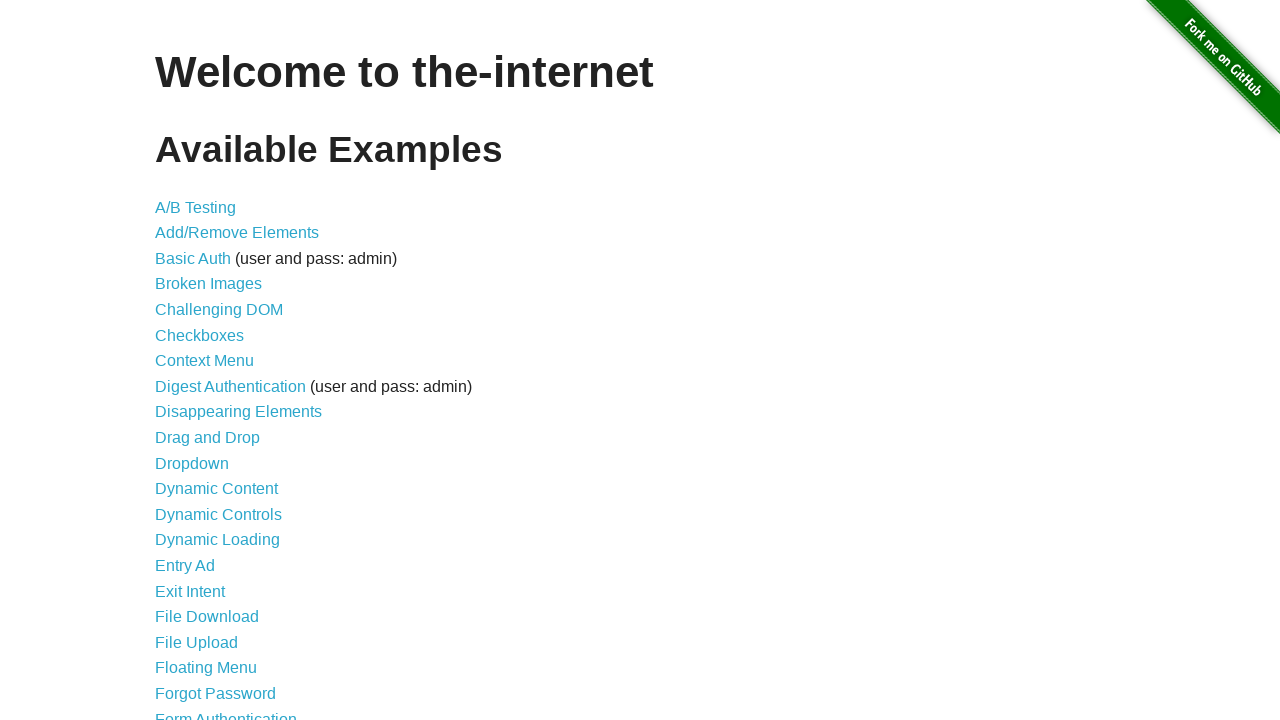

Clicked on the Dynamic Controls link at (218, 514) on text=Dynamic Controls
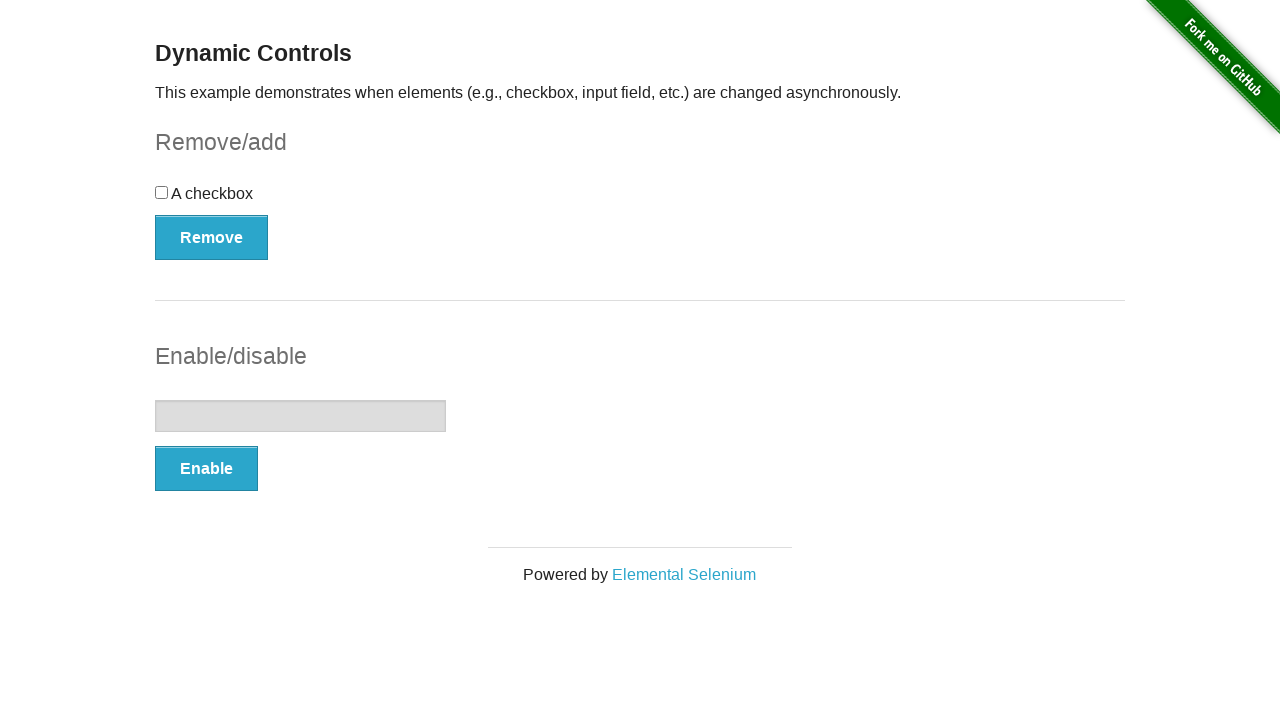

Clicked Enable button at (206, 469) on button:has-text('Enable')
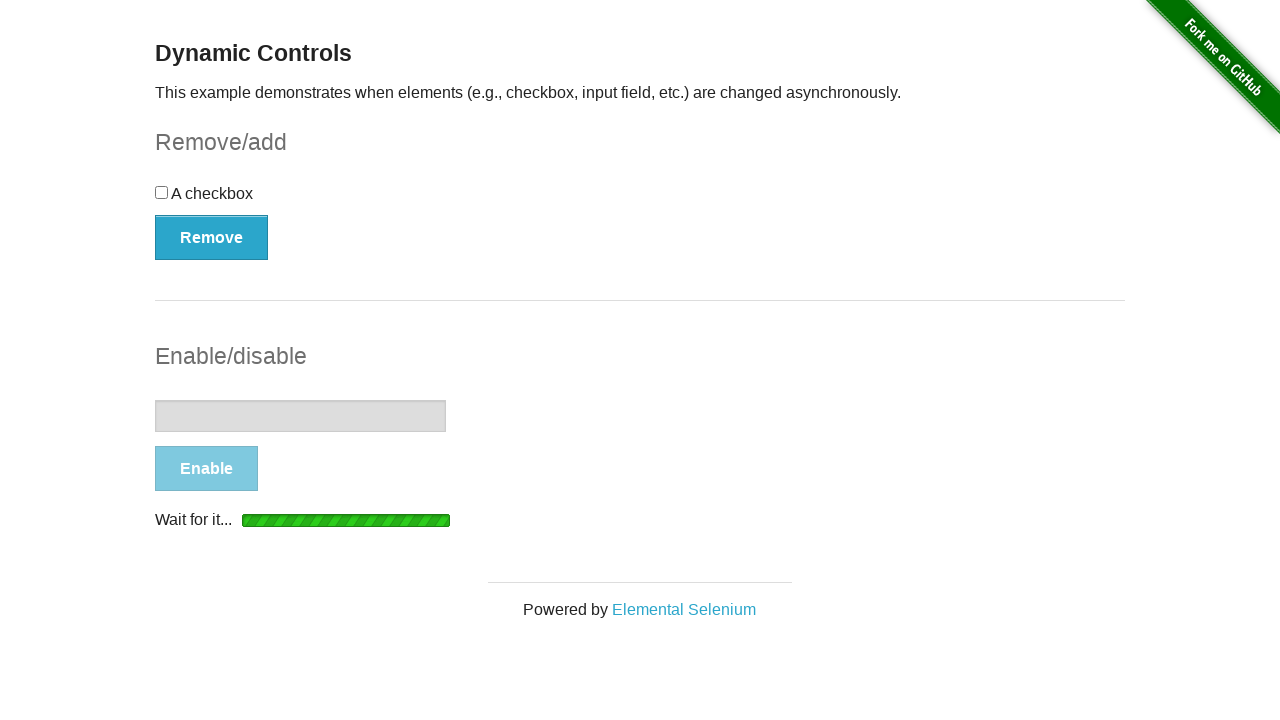

Text input field is now enabled
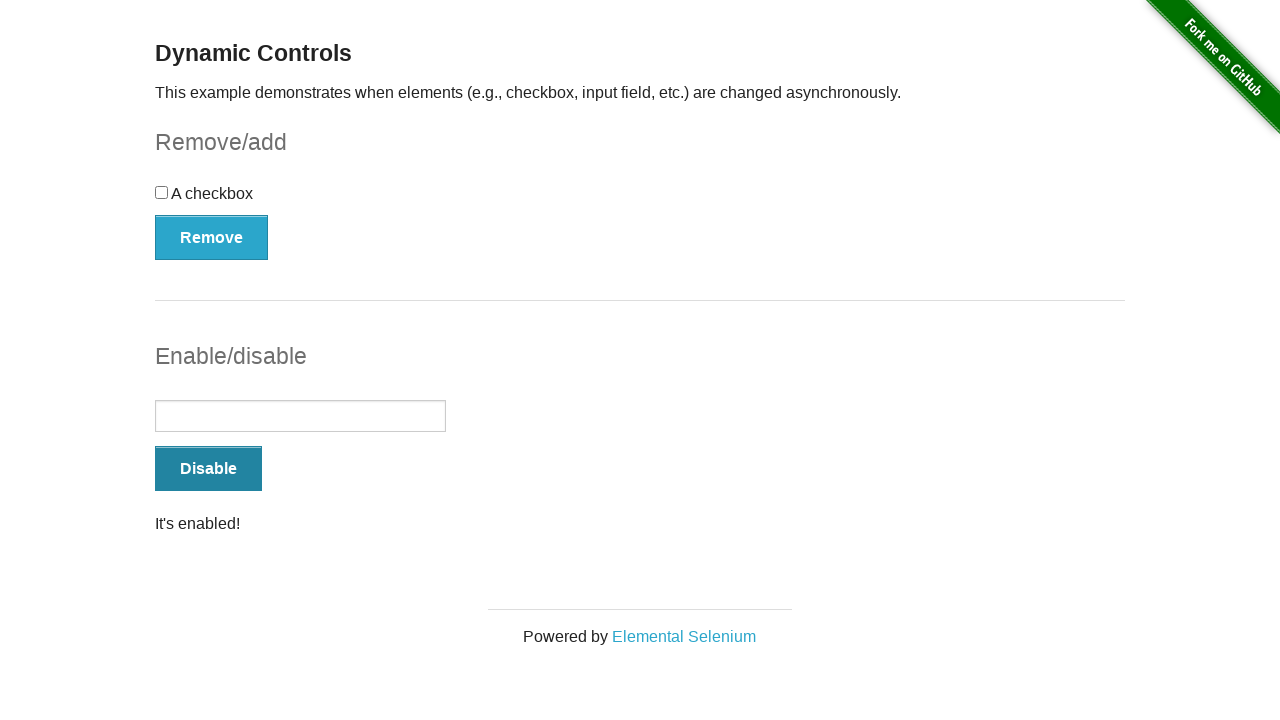

Entered 'Sunday' into the text input field on input[type='text']
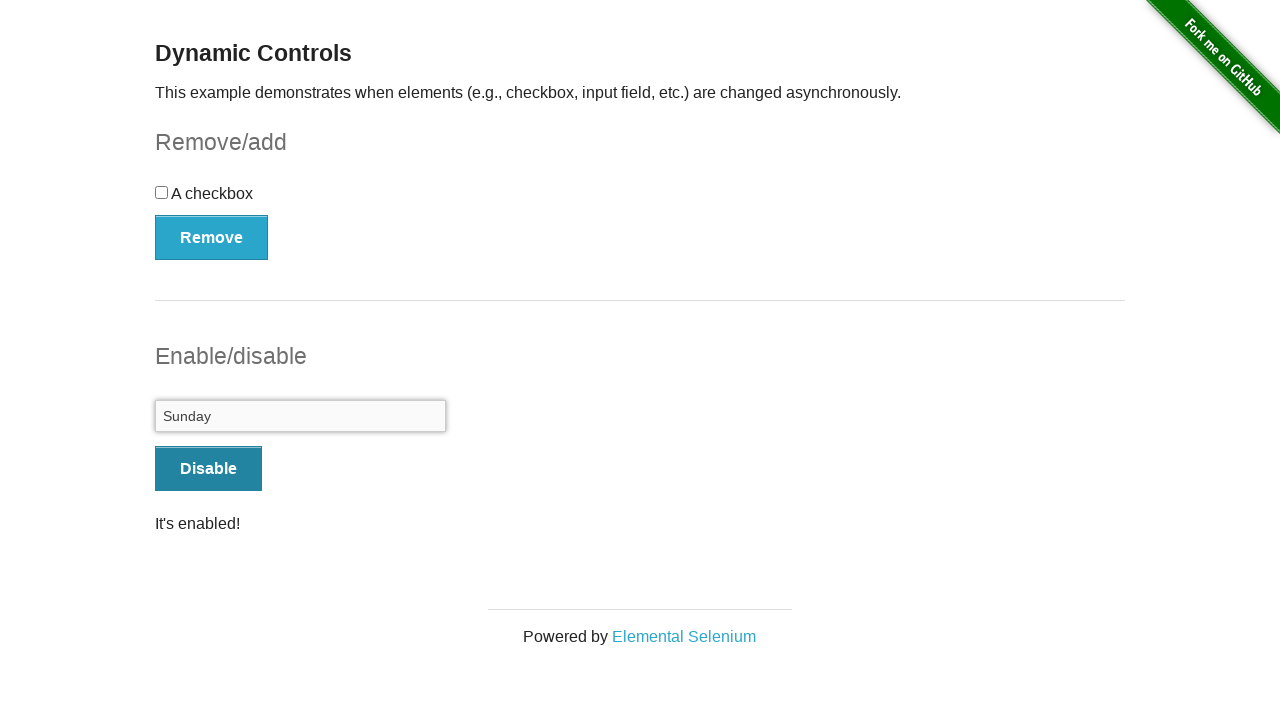

Retrieved input value for verification
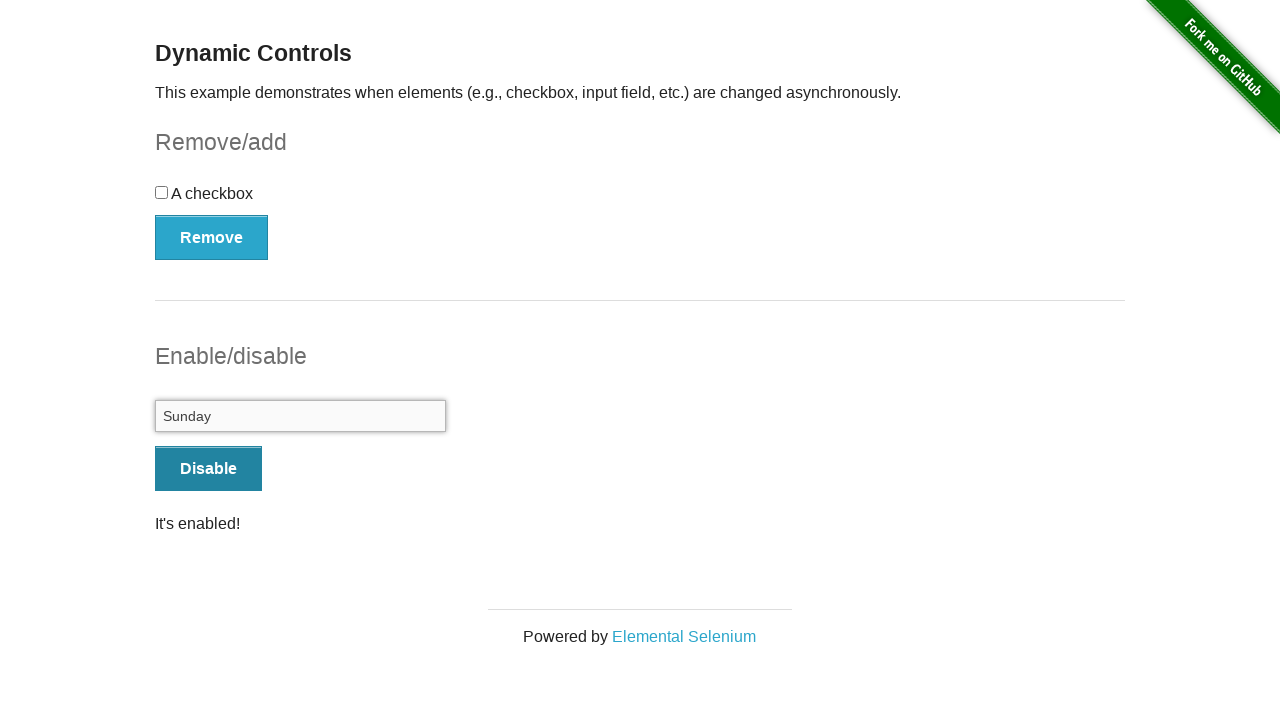

Verified that entered text 'Sunday' matches expected value
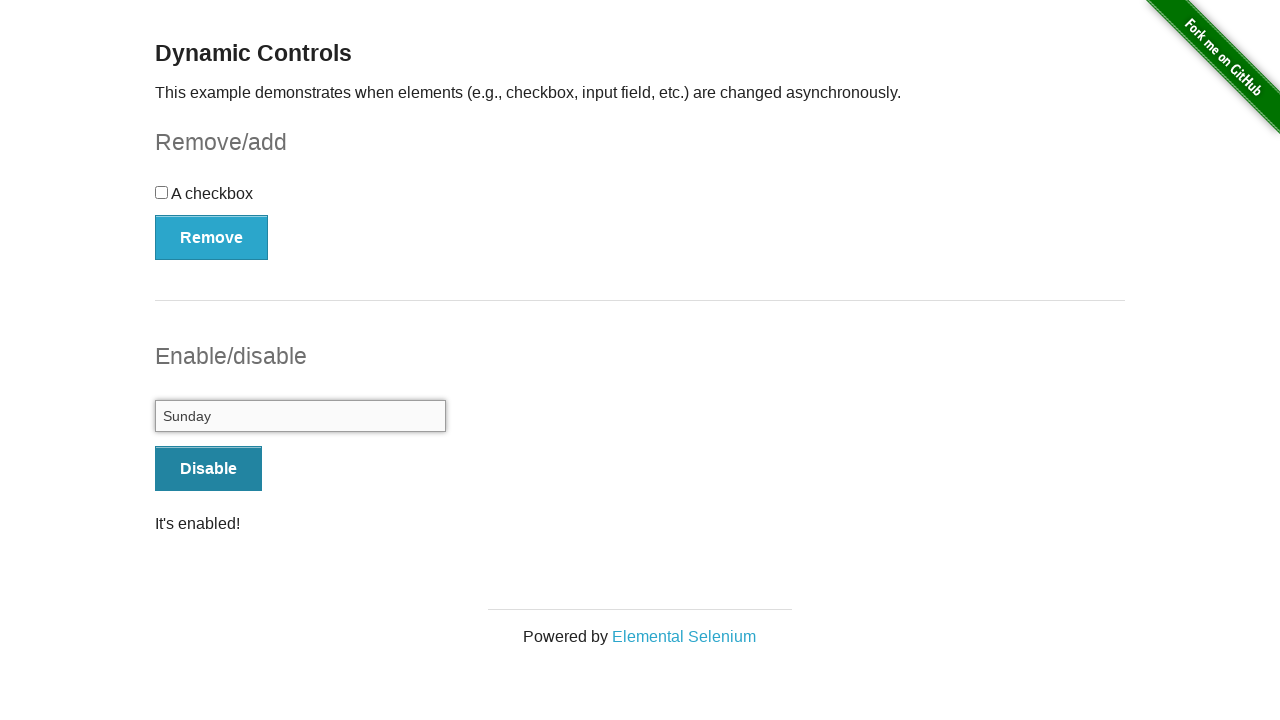

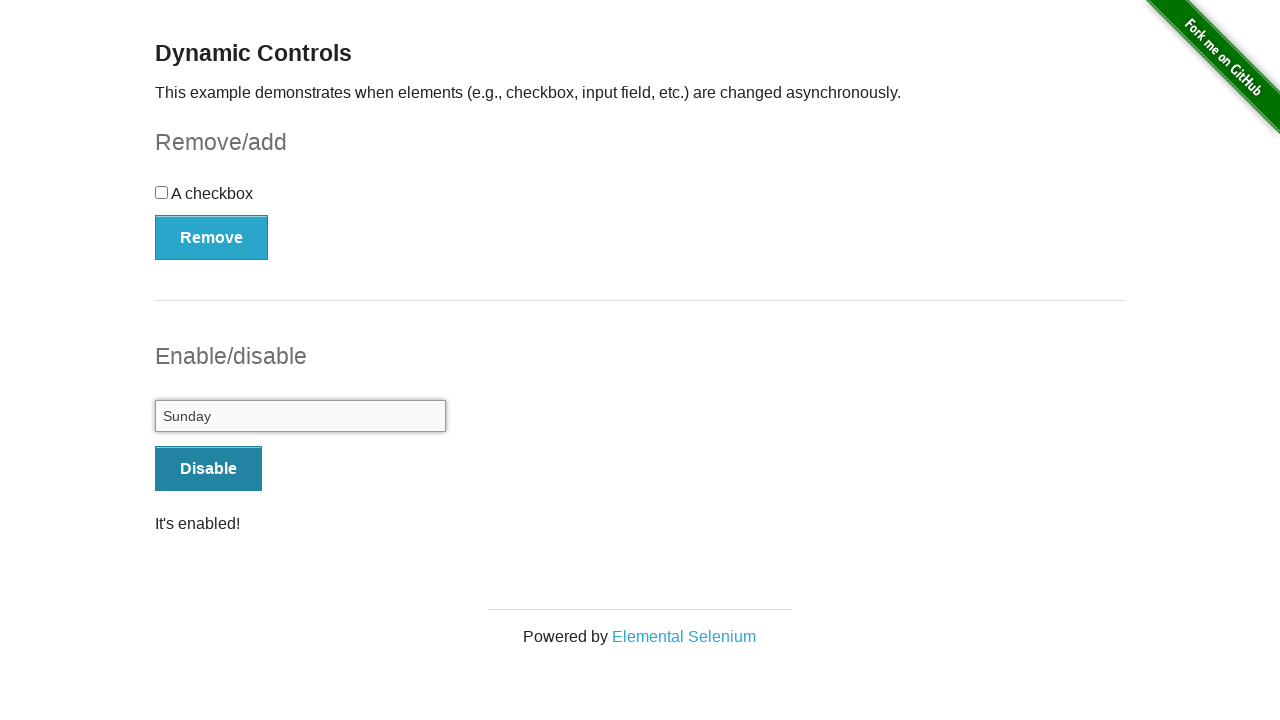